Tests JavaScript alert handling by triggering different types of alerts (basic alert, confirm, and prompt) and interacting with them

Starting URL: http://the-internet.herokuapp.com/javascript_alerts

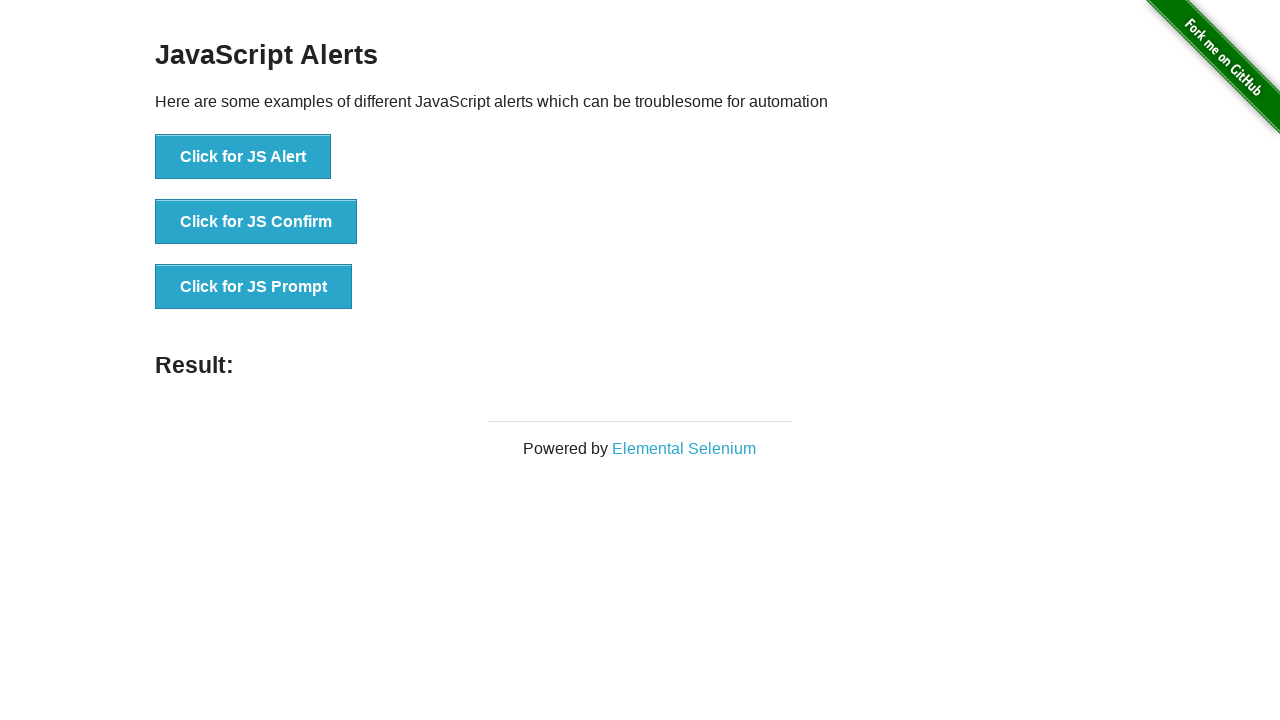

Clicked first button to trigger basic alert at (243, 157) on (//button)[1]
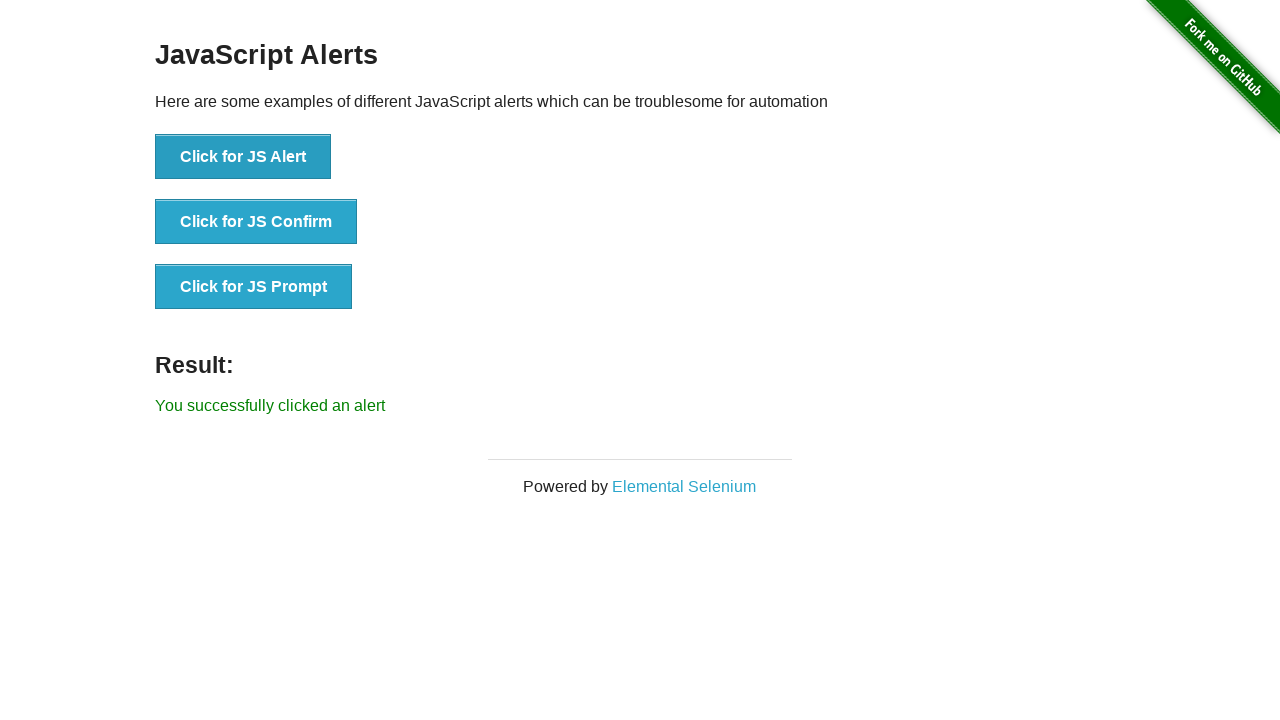

Set up dialog handler to accept basic alert
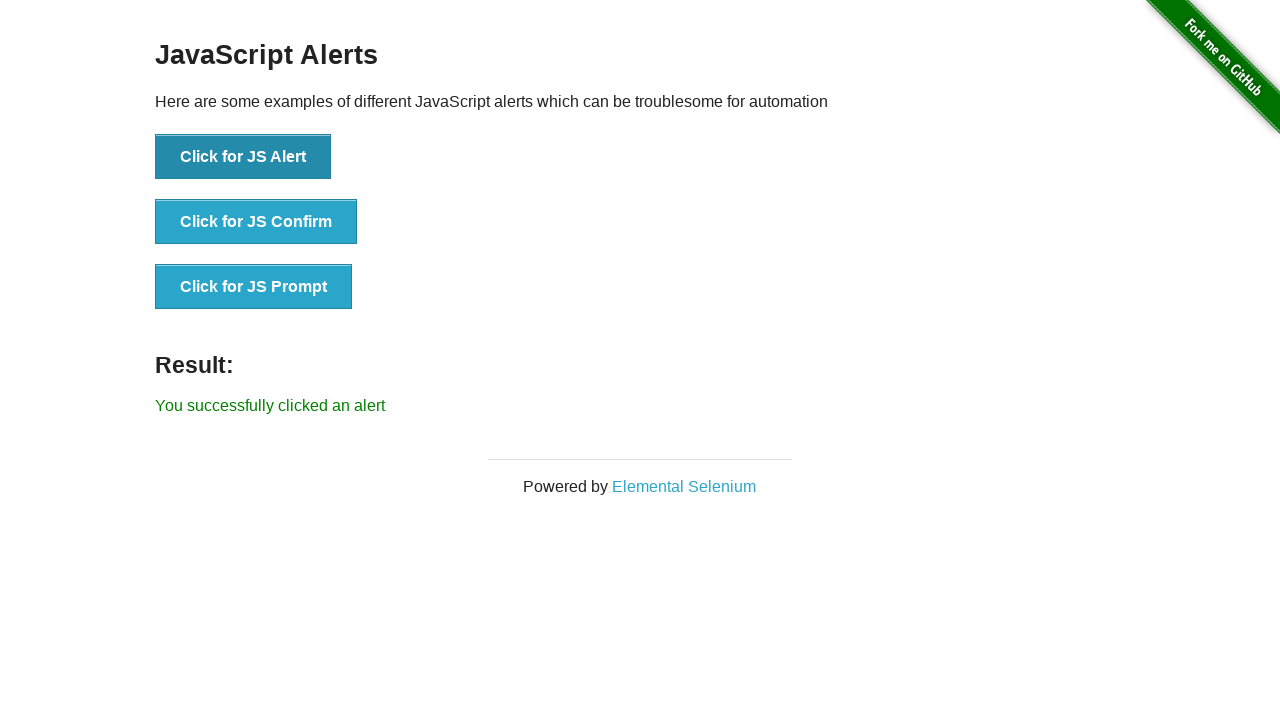

Clicked second button to trigger confirm alert at (256, 222) on (//button)[2]
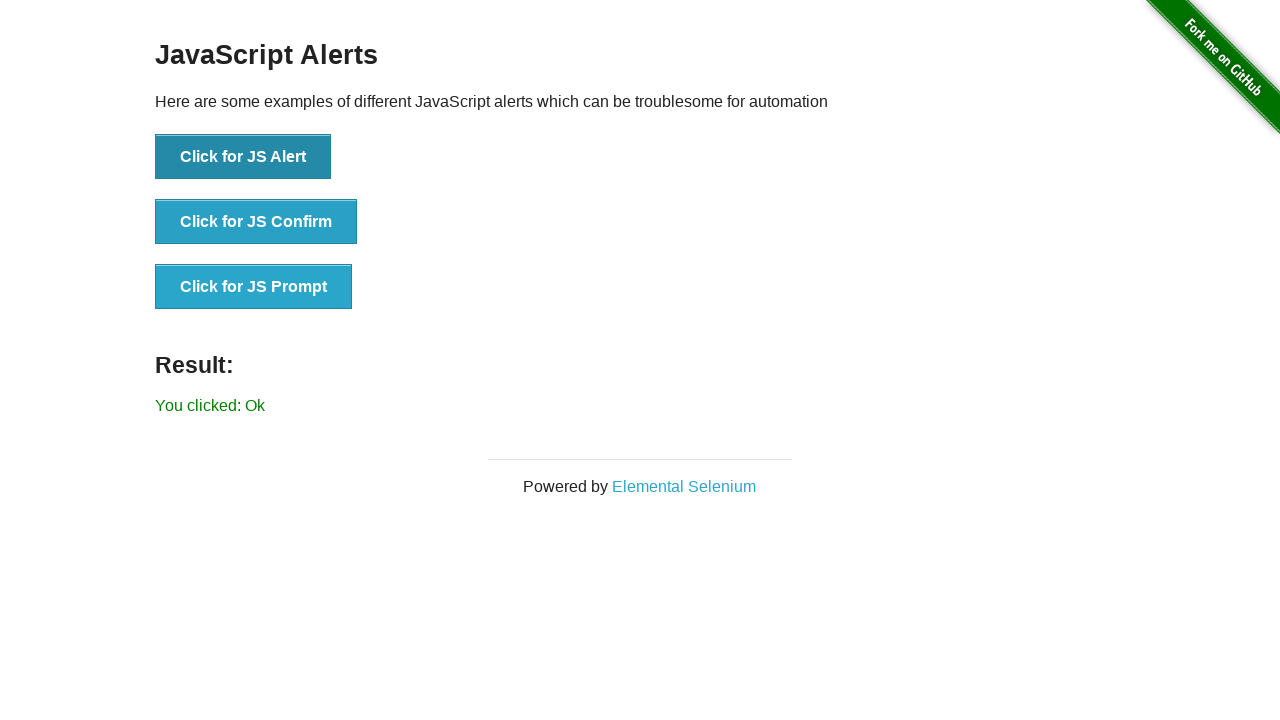

Set up dialog handler to dismiss confirm alert
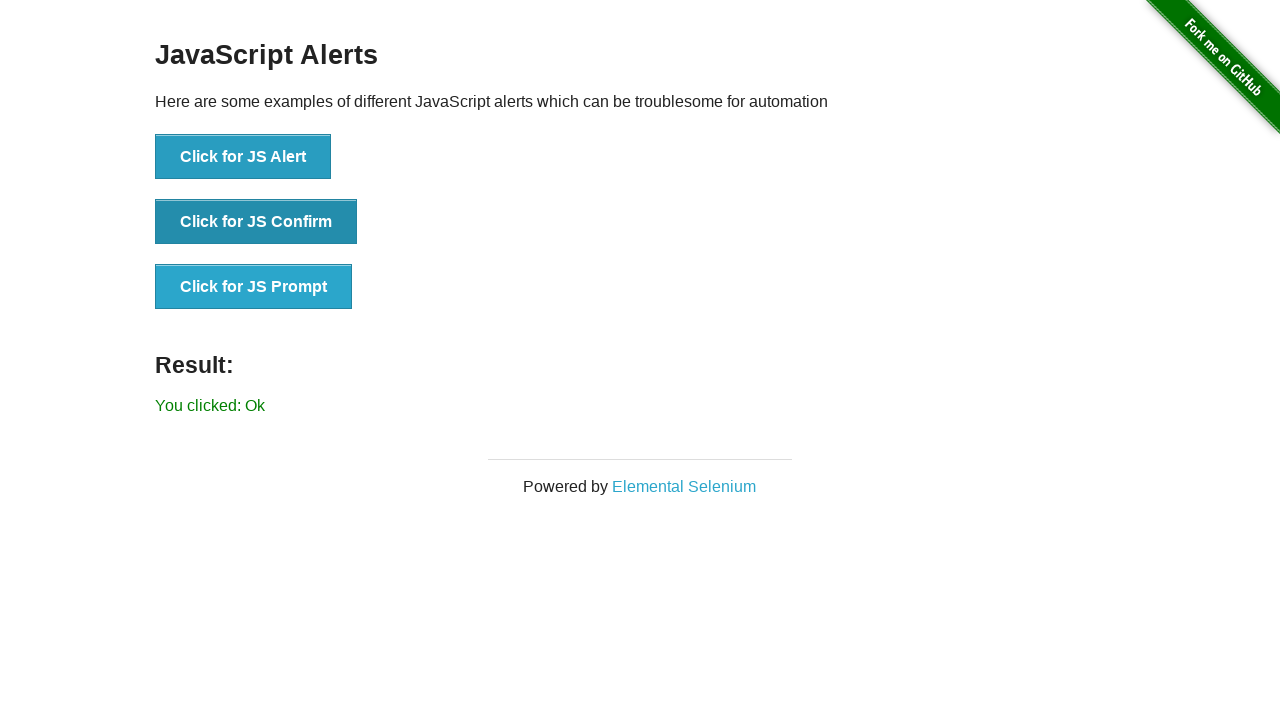

Clicked third button to trigger prompt alert at (254, 287) on (//button)[3]
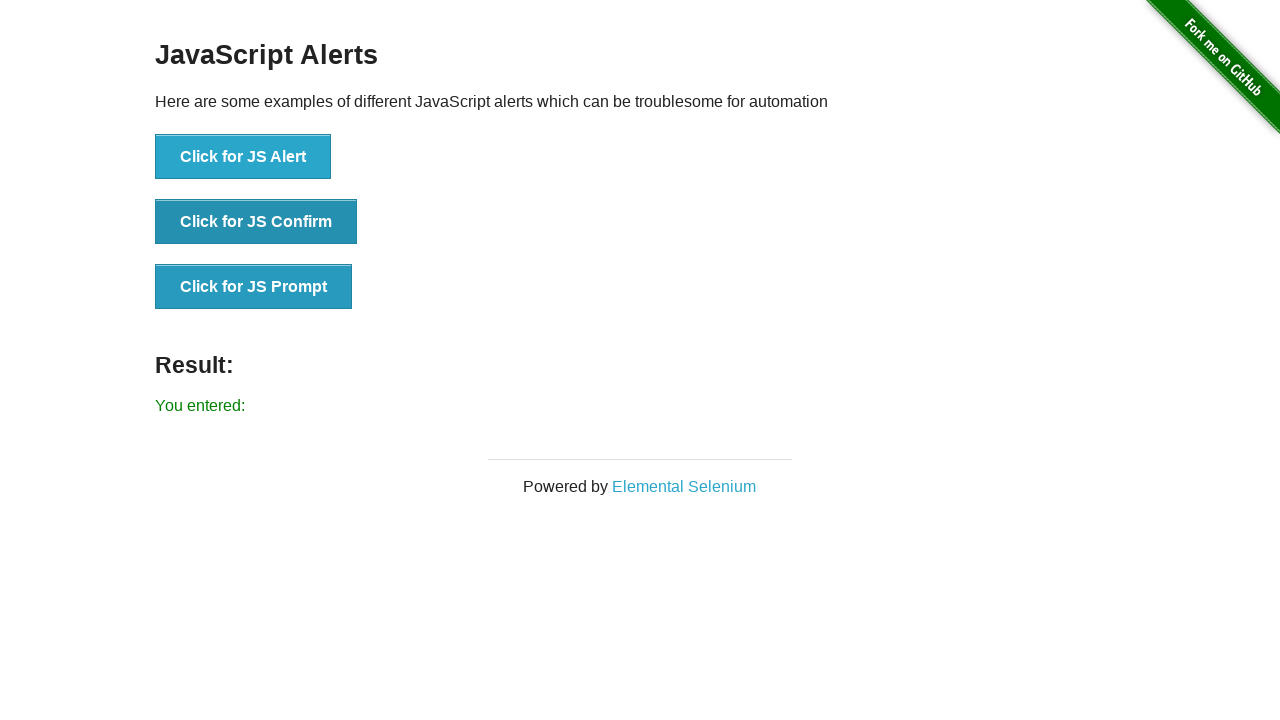

Set up dialog handler to accept prompt alert with text 'oooooooh'
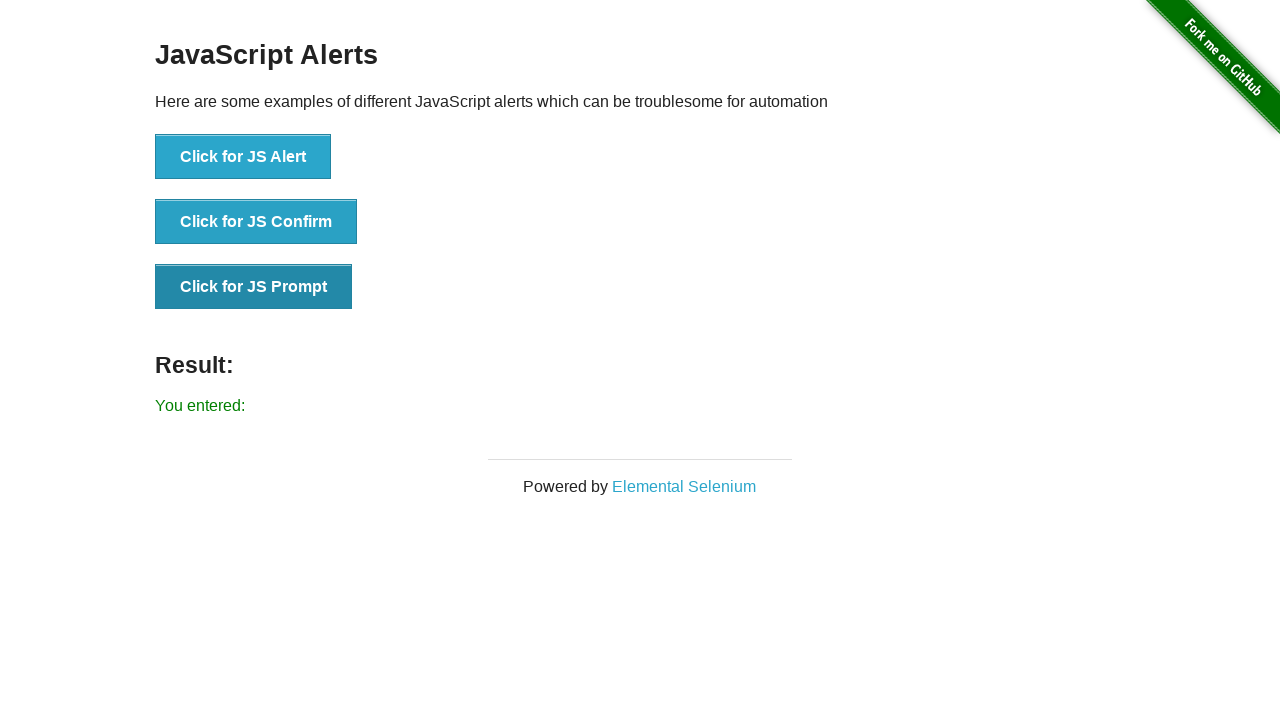

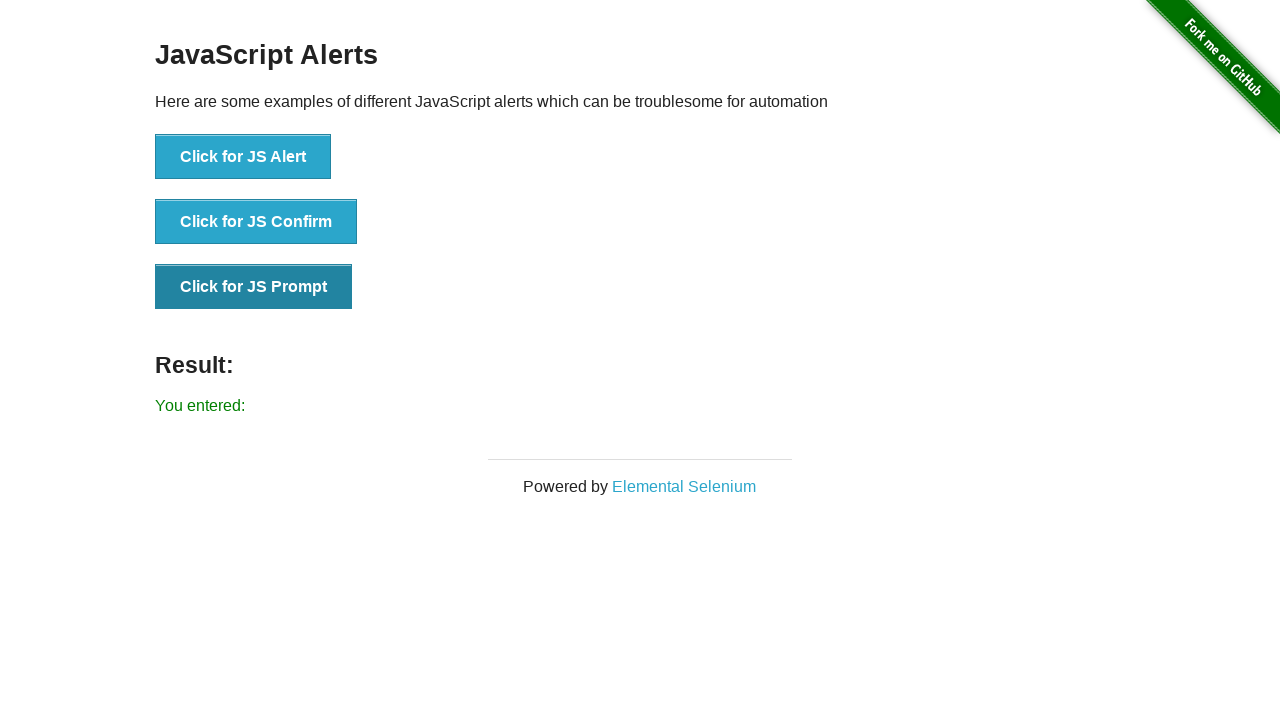